Tests checkbox functionality by clicking on a randomly selected checkbox from a group of checkboxes

Starting URL: https://codenboxautomationlab.com/practice/

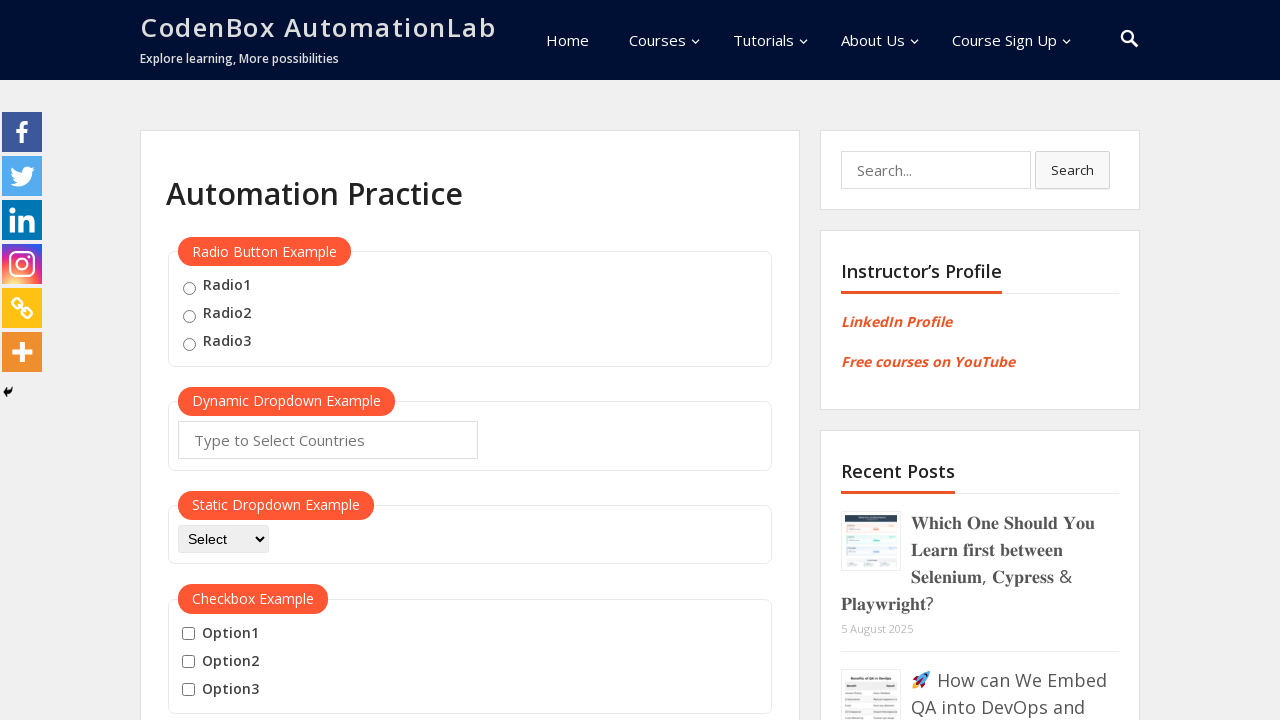

Waited for checkbox container to be visible
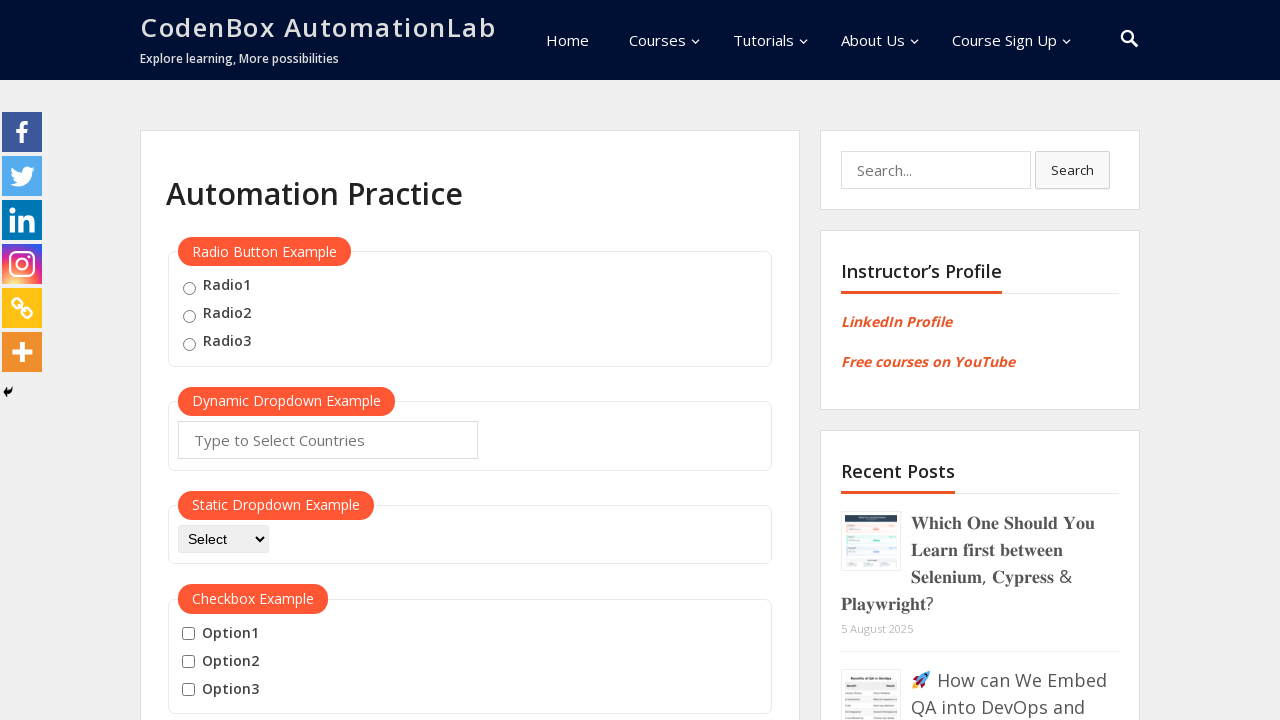

Located all checkboxes in the checkbox example container
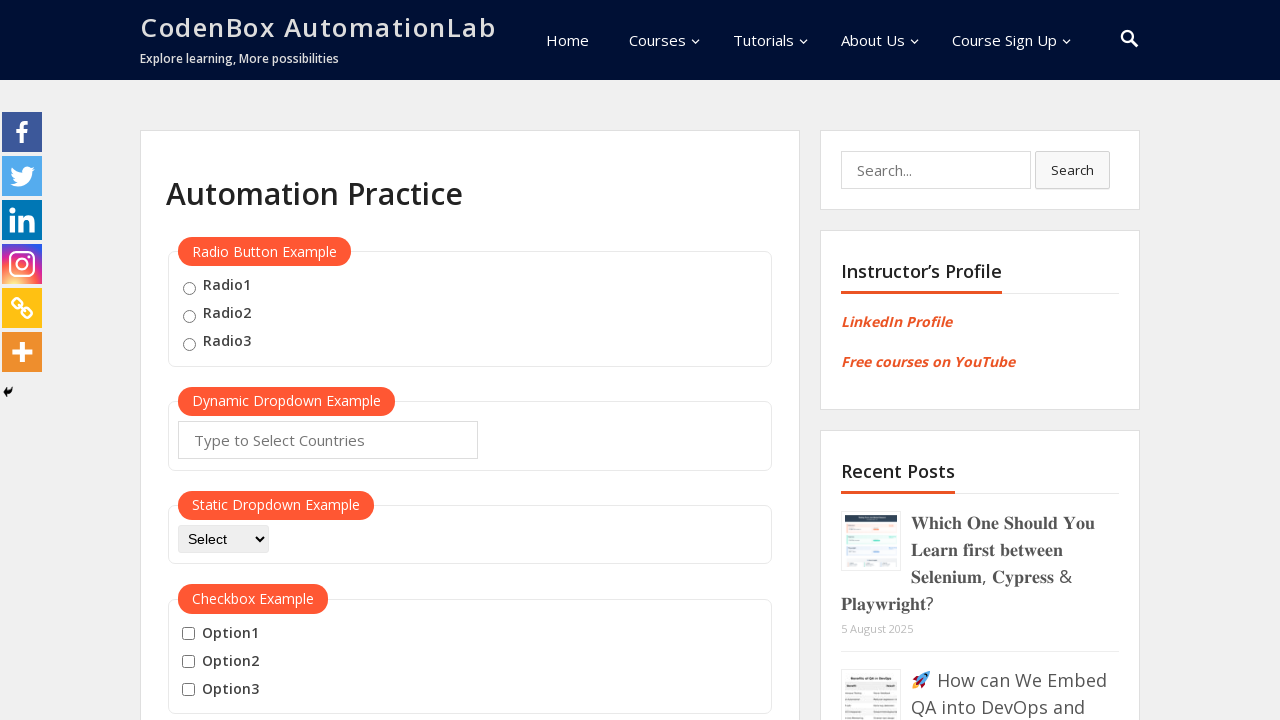

Retrieved total checkbox count: 3
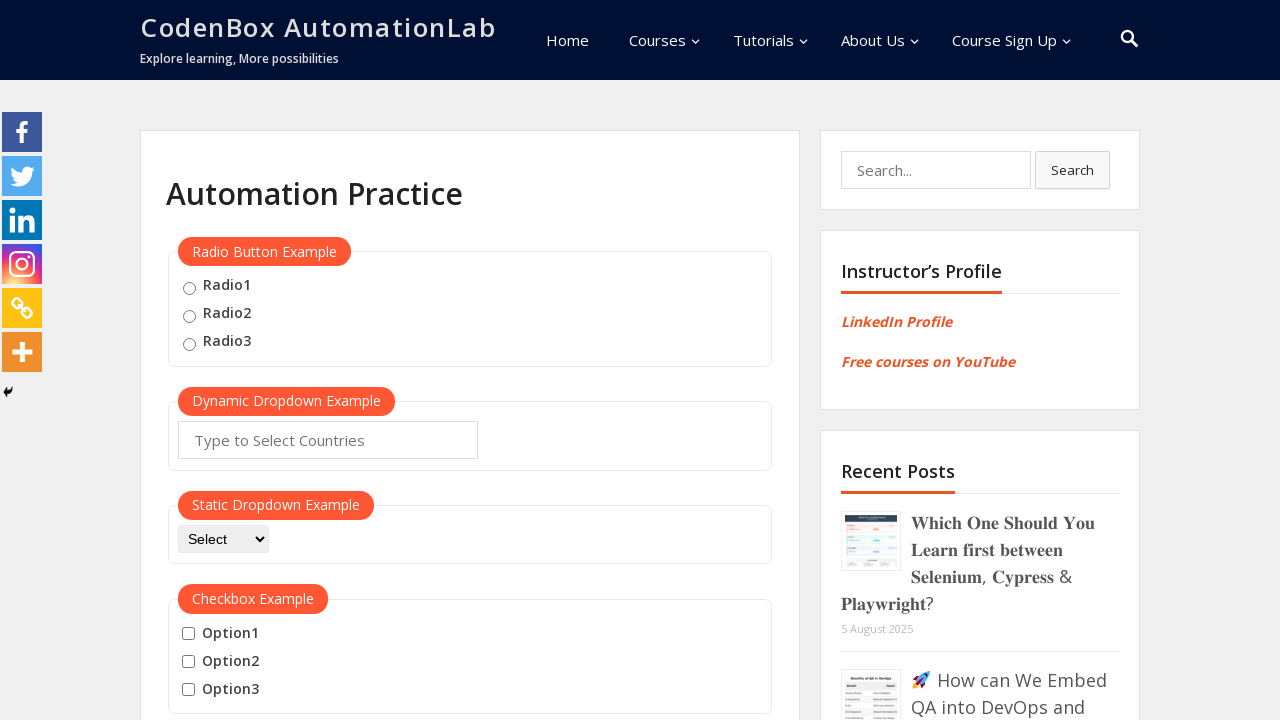

Clicked the second checkbox (index 1) at (188, 662) on #checkbox-example input[type='checkbox'] >> nth=1
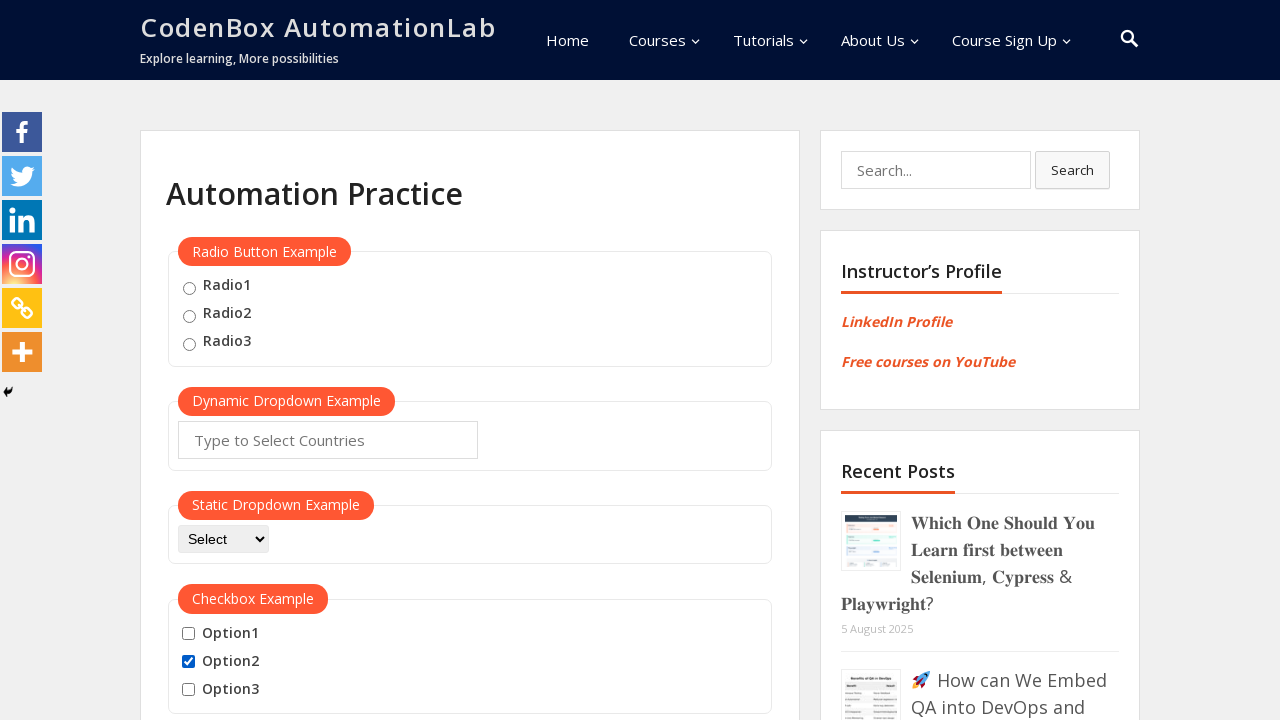

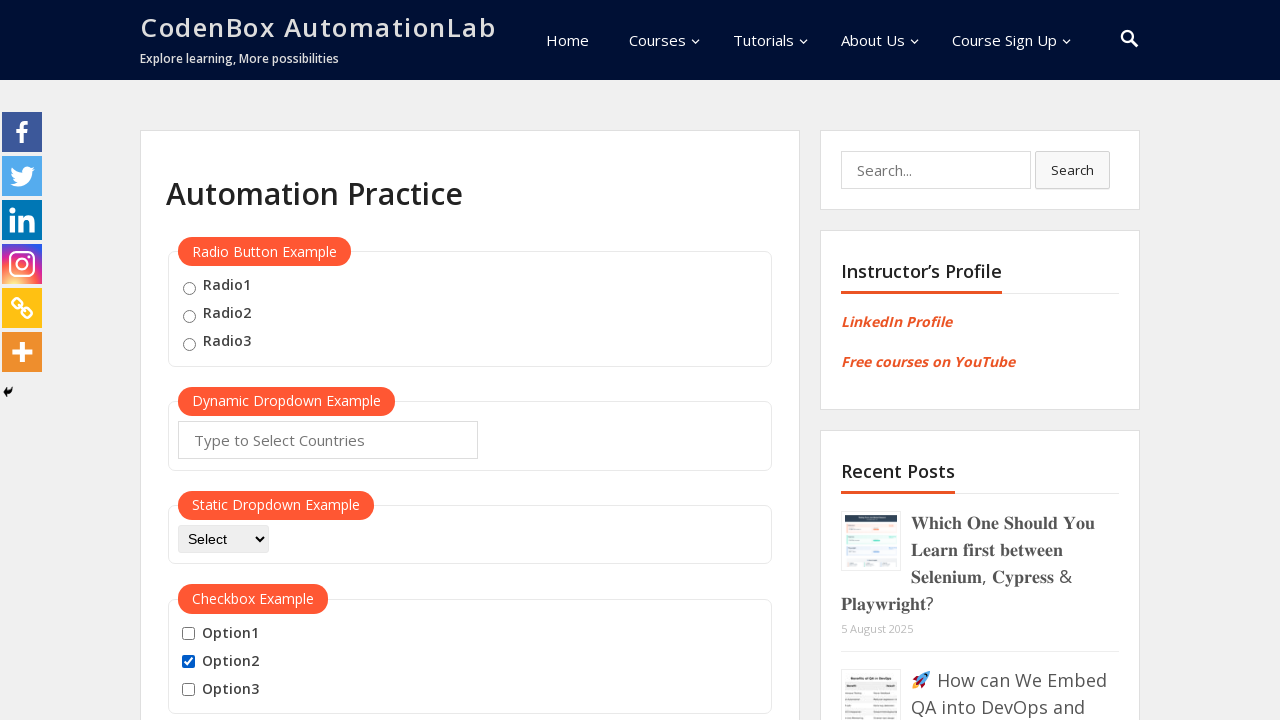